Tests table interaction by finding row/column counts, reading cell values, and sorting the table by clicking a column header

Starting URL: https://training-support.net/webelements/tables

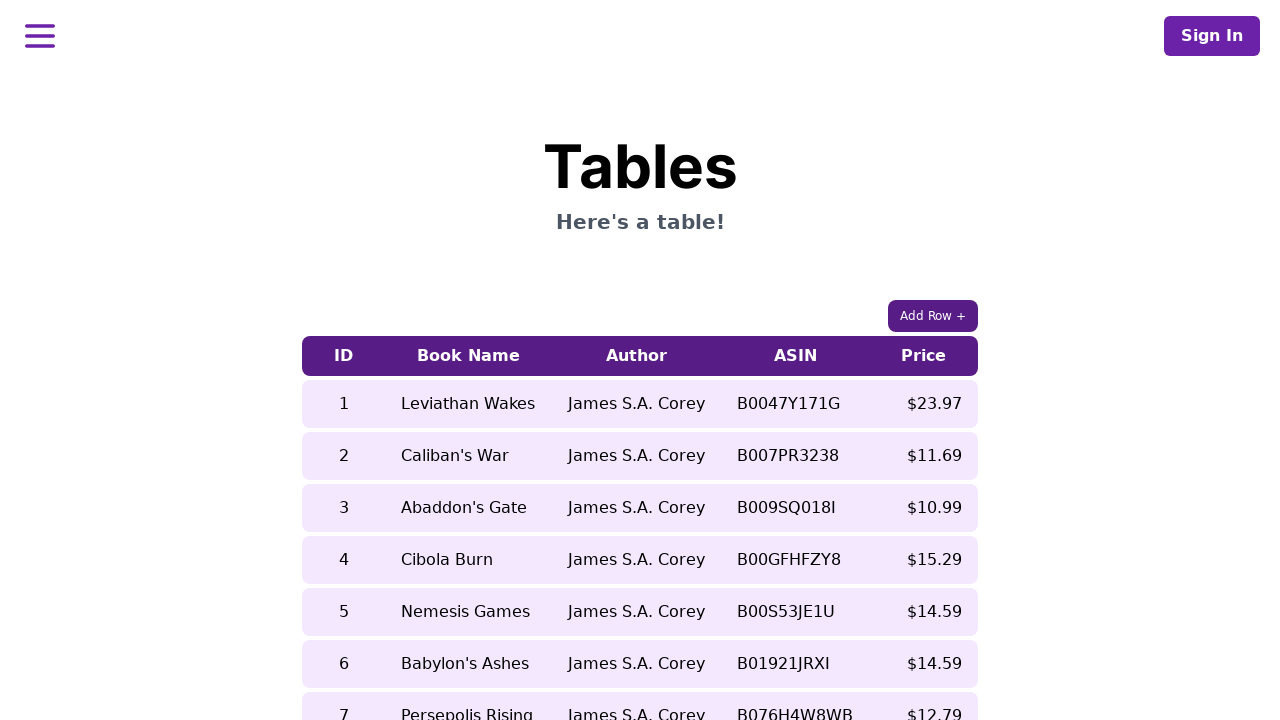

Located all table rows and counted them
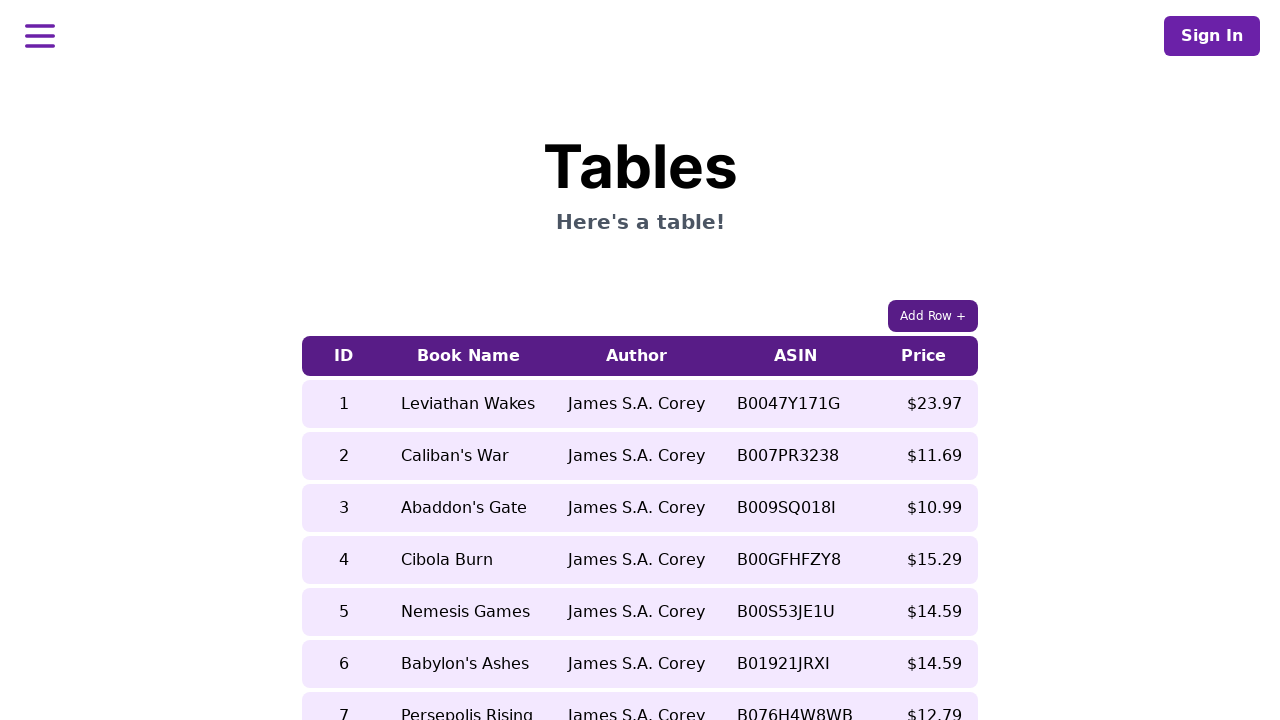

Located all table columns and counted them
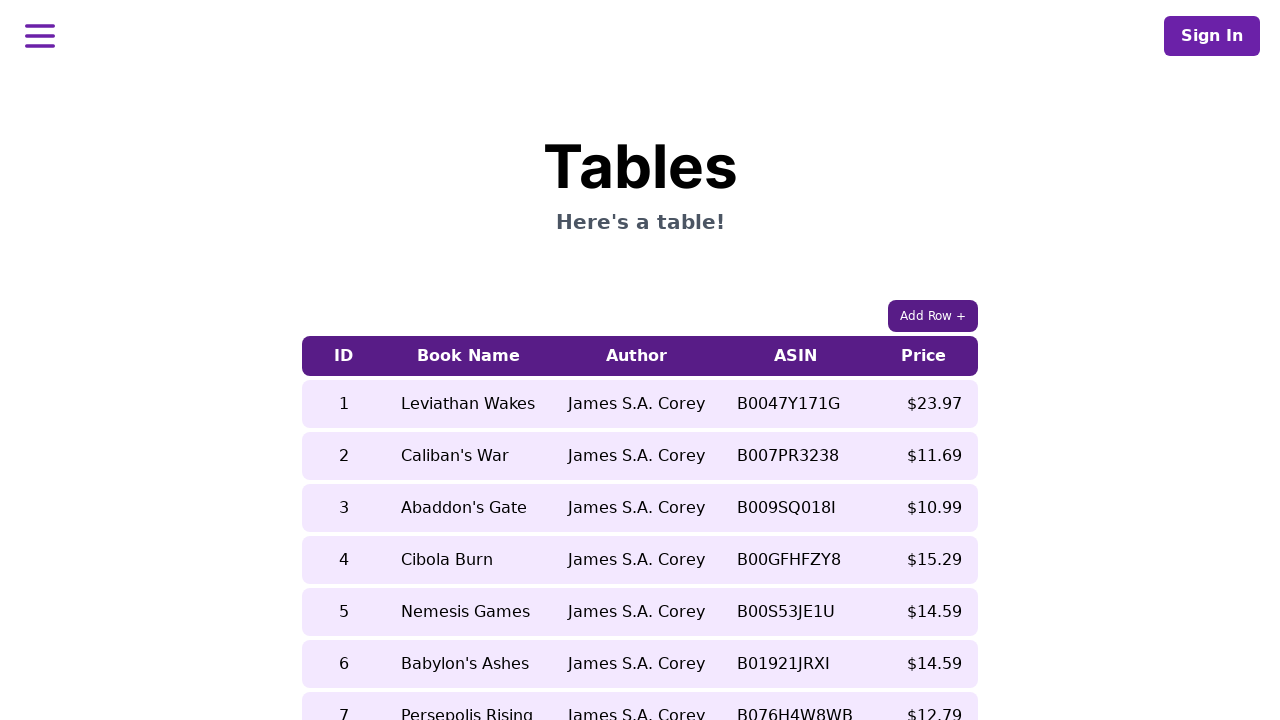

Located book name in 5th row before sorting
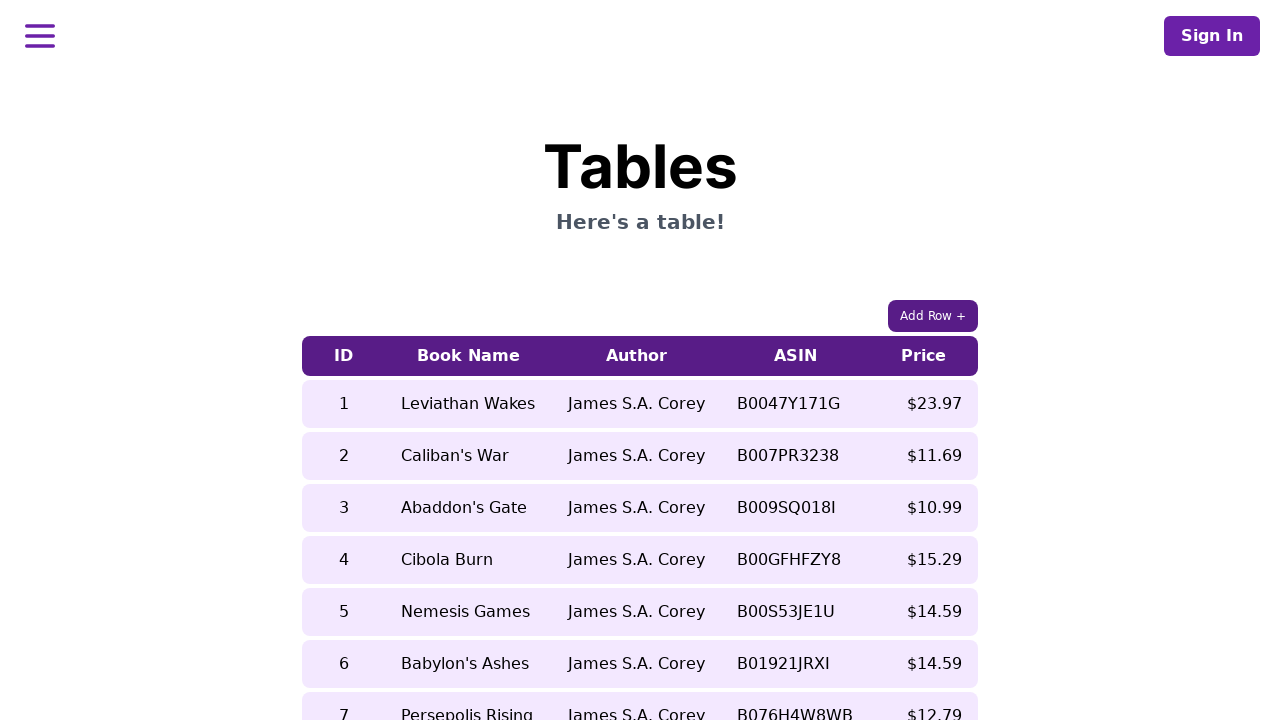

Clicked Price column header to sort table by price at (924, 356) on xpath=//table/thead/tr/th[5]
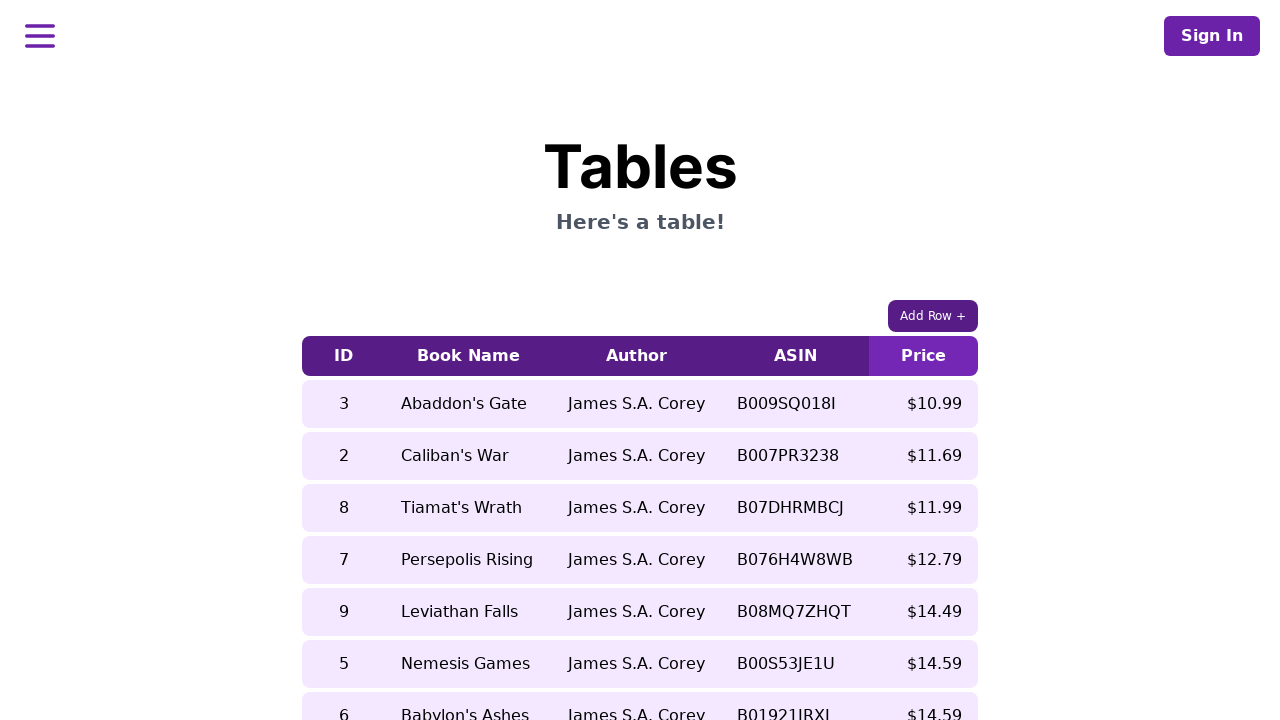

Located book name in 5th row after sorting by price
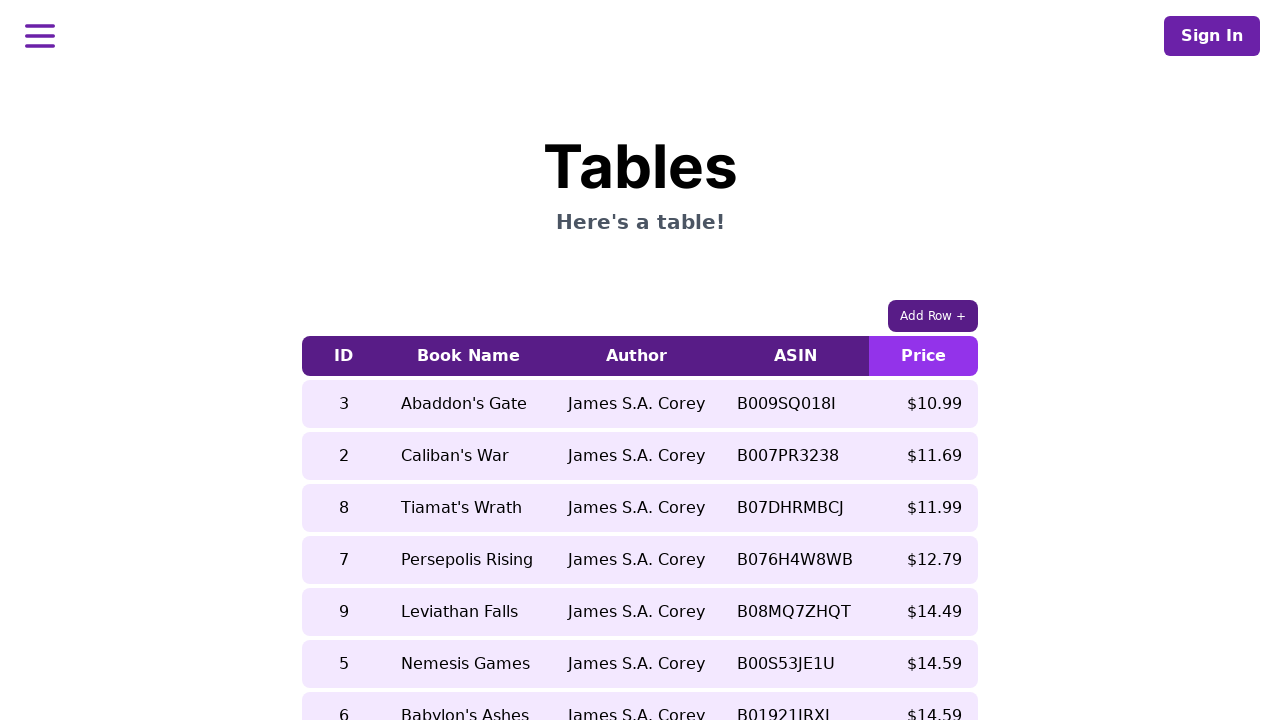

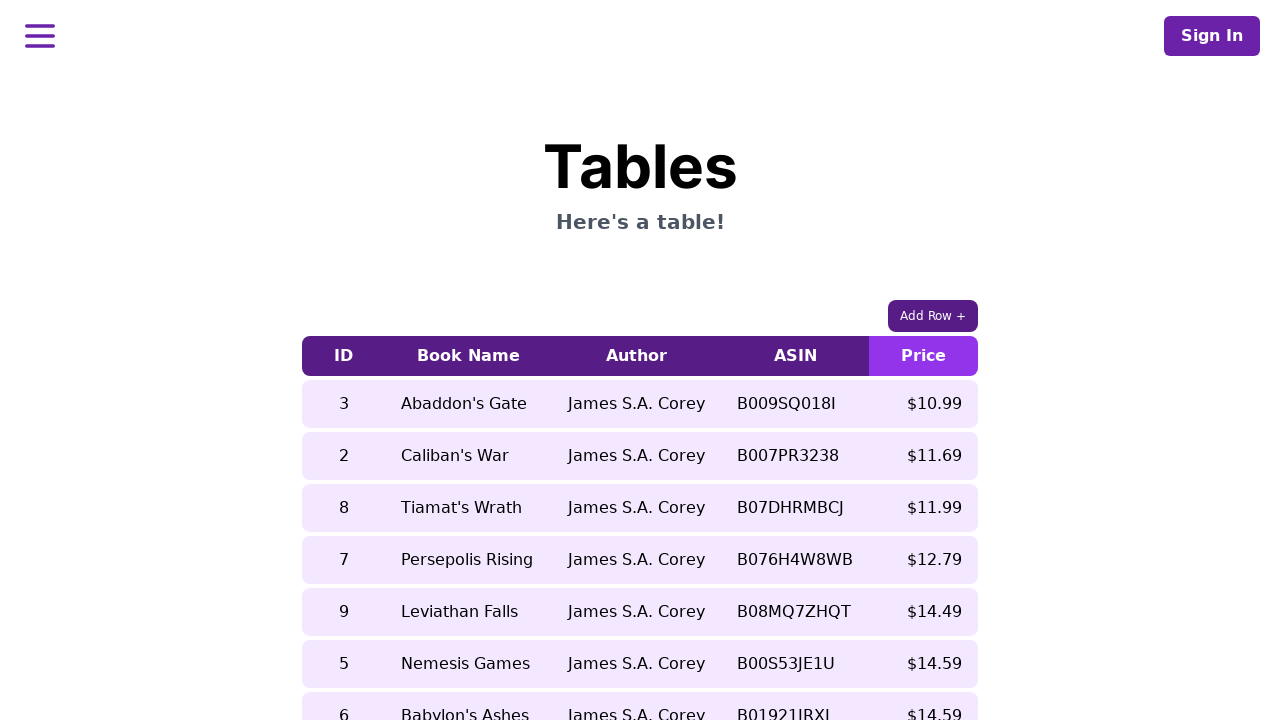